Verifies that the "Log In" button on the NextBaseCRM login page has the expected text value "Log In" by checking the button's value attribute.

Starting URL: https://login1.nextbasecrm.com/

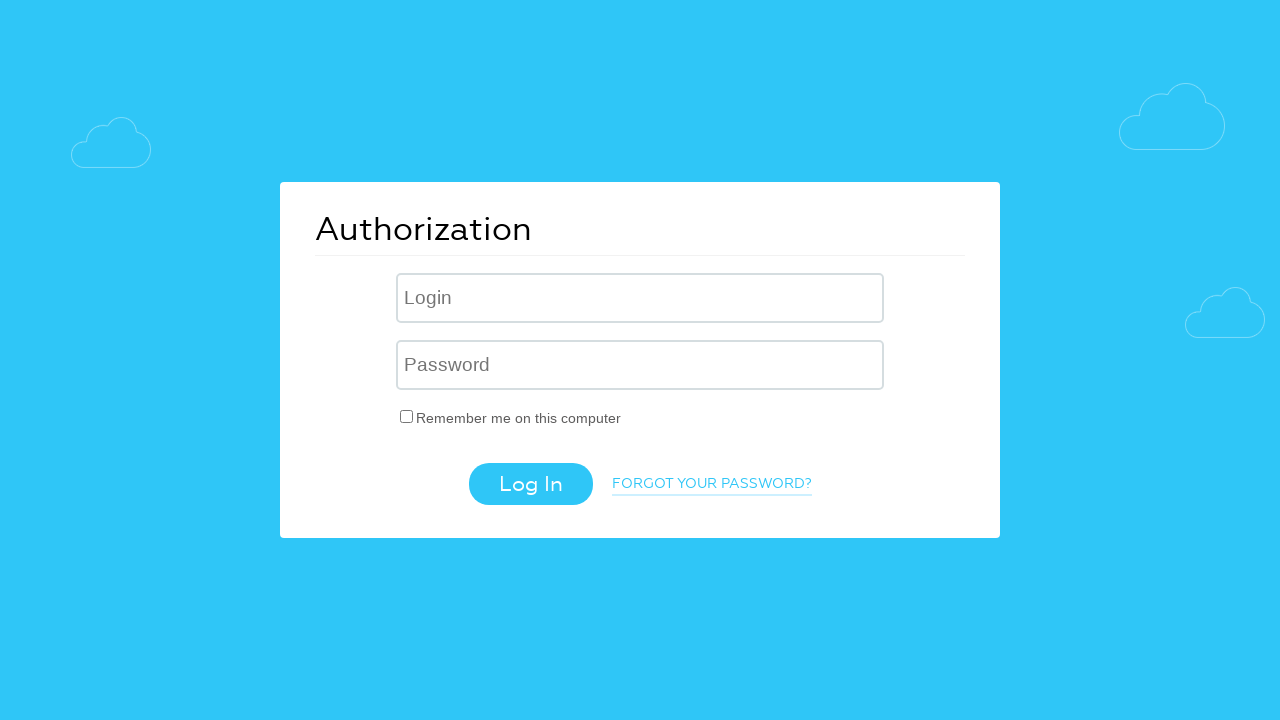

Navigated to NextBaseCRM login page
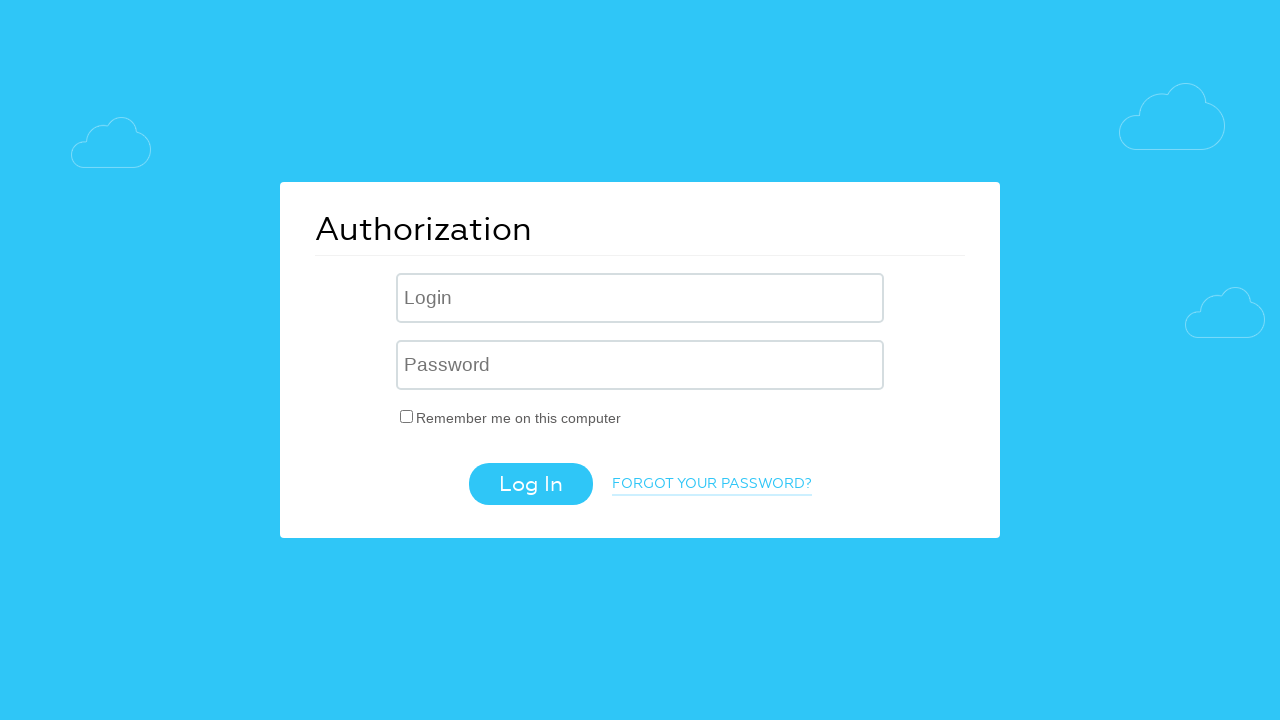

Located the 'Log In' button using CSS selector
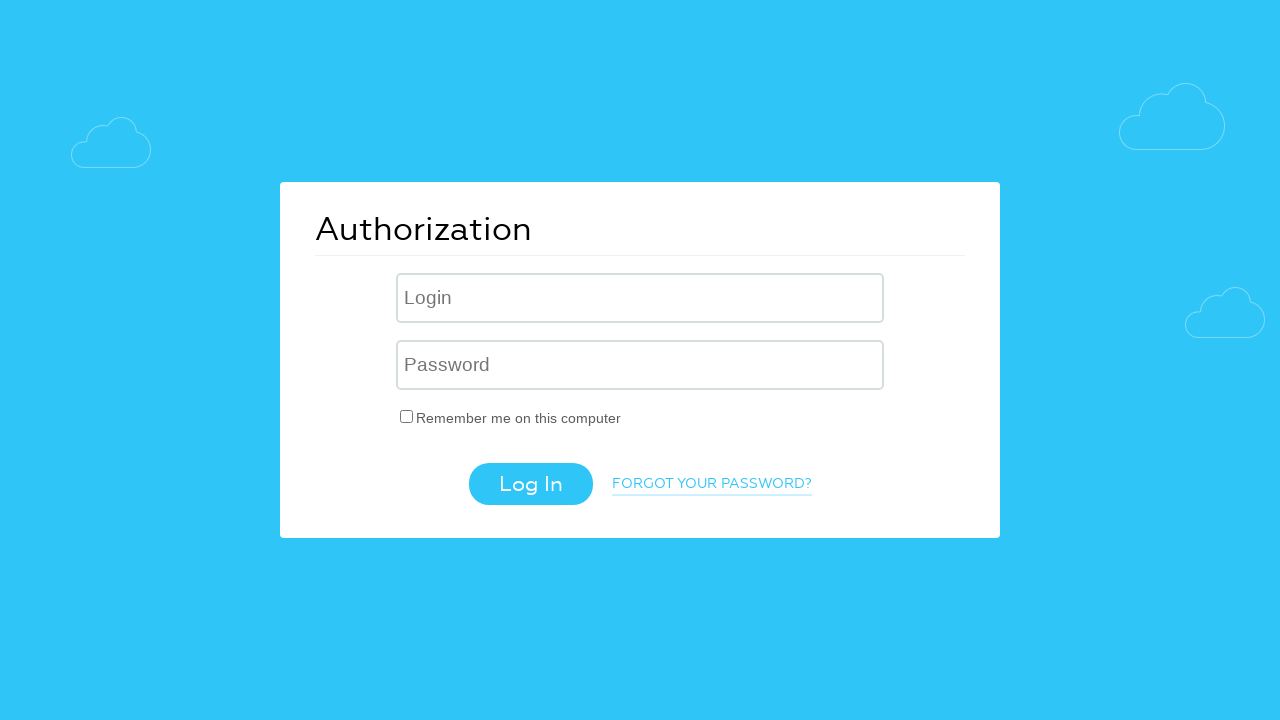

Verified that the 'Log In' button is visible
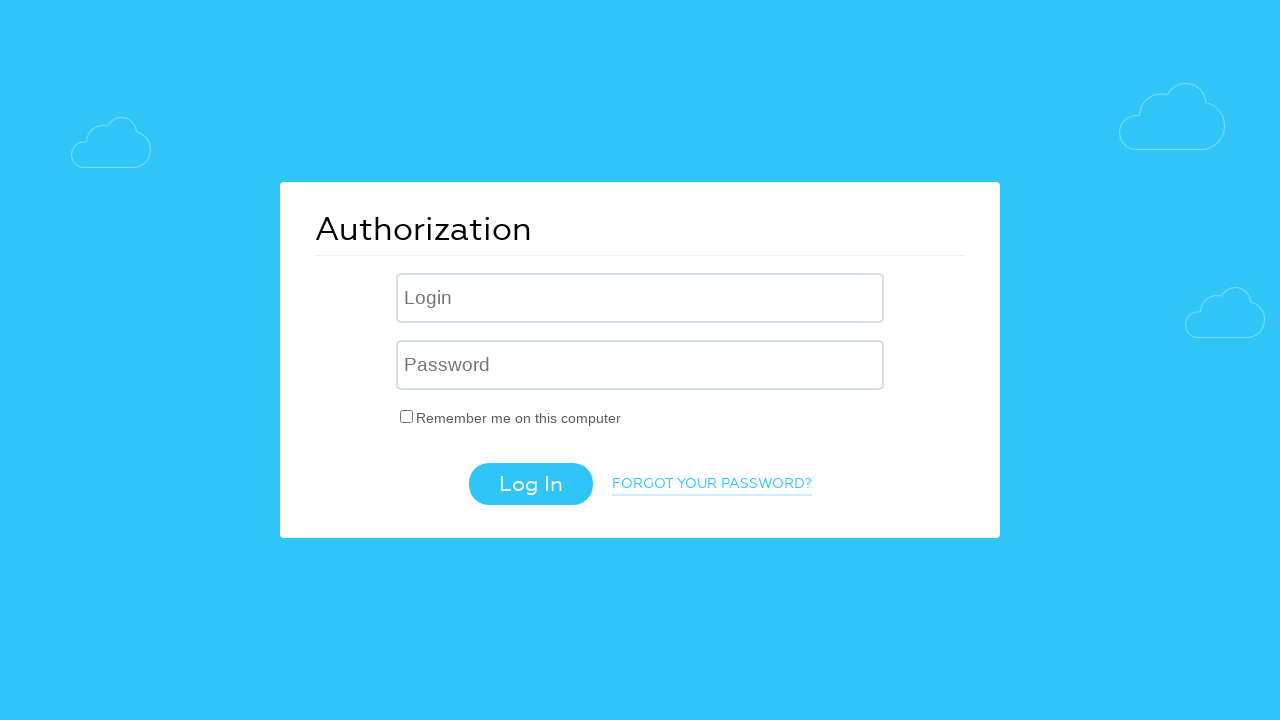

Retrieved the value attribute from the 'Log In' button
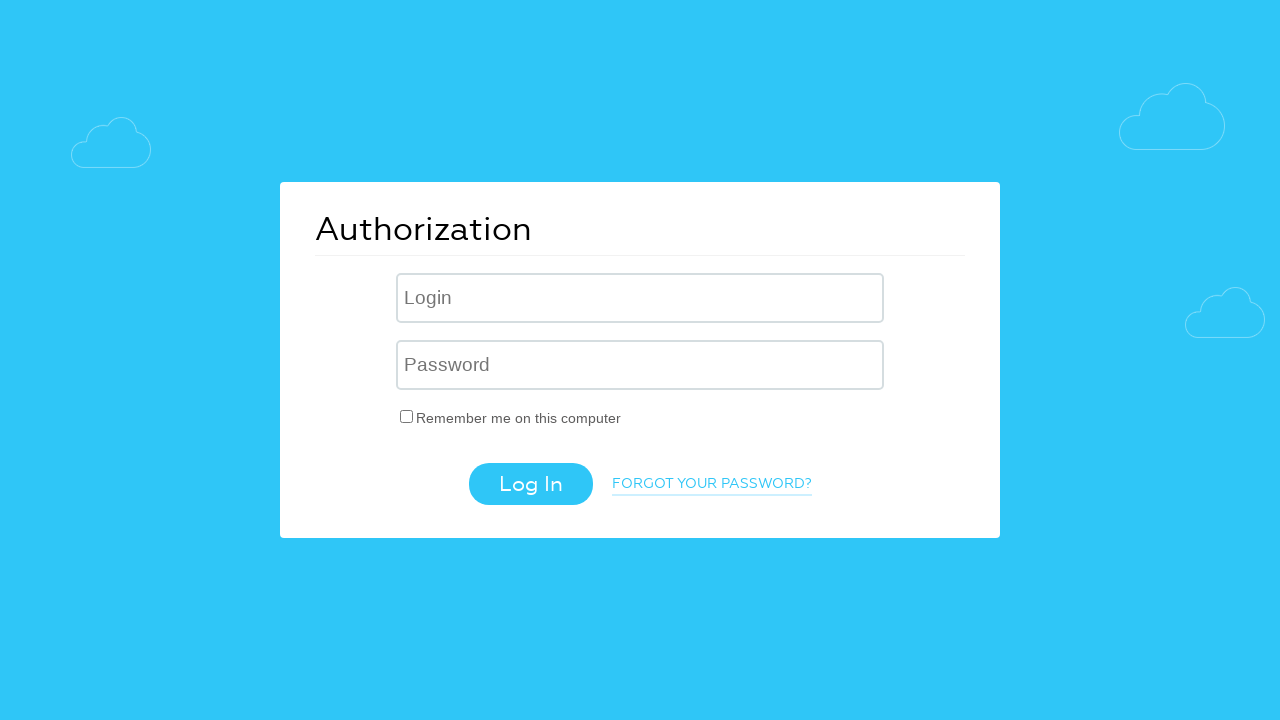

Verified button value attribute is 'Log In' (assertion passed)
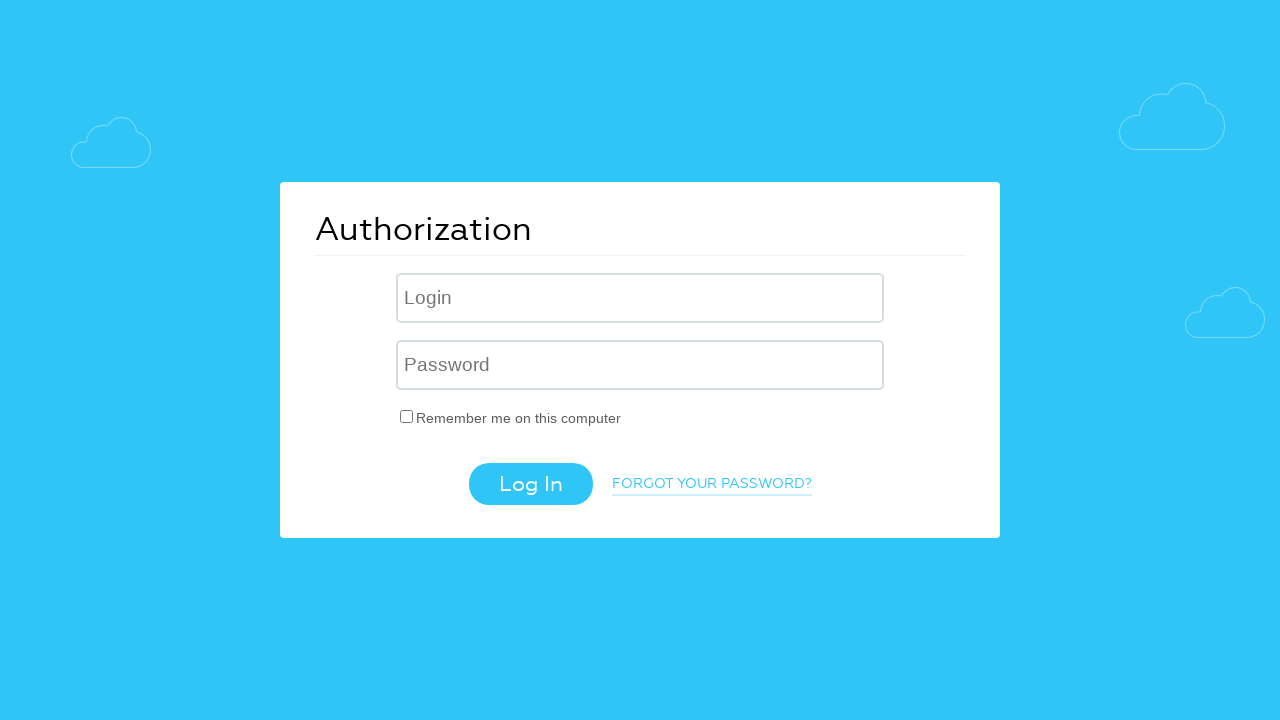

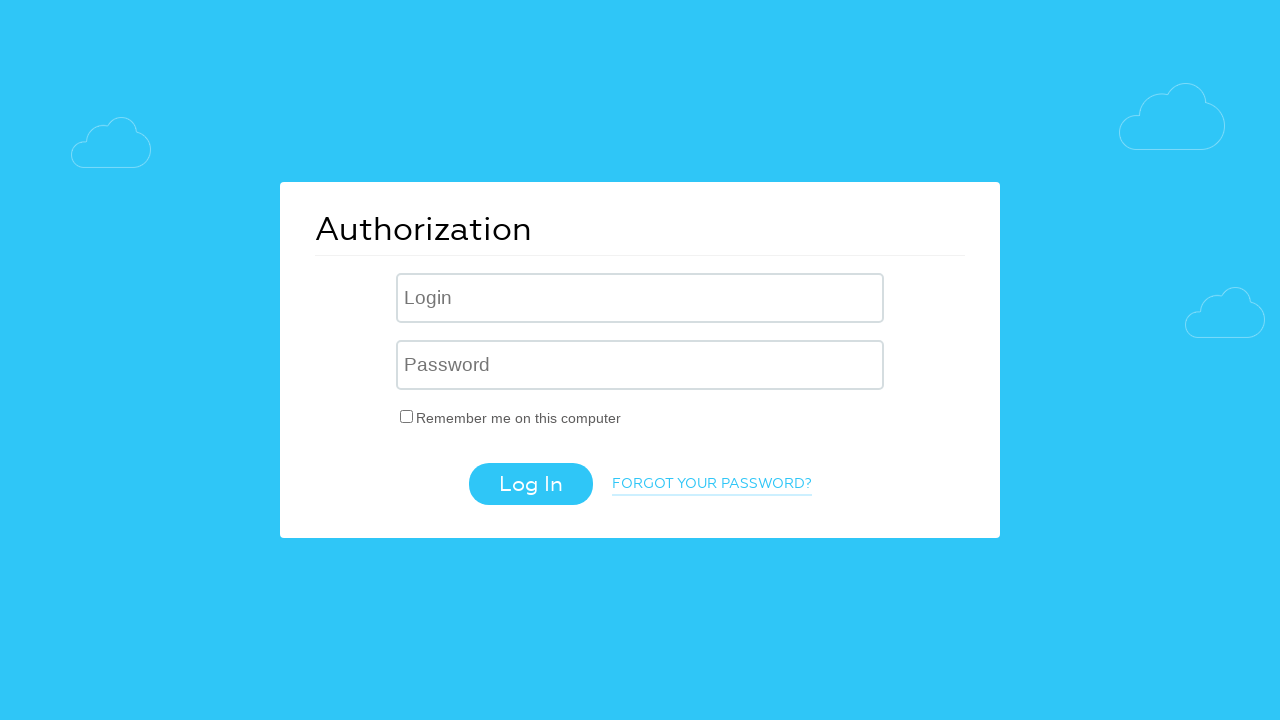